Demonstrates adding jQuery Growl notifications to a page by injecting jQuery, jQuery Growl library, and styles, then displaying various notification messages on the page.

Starting URL: http://the-internet.herokuapp.com

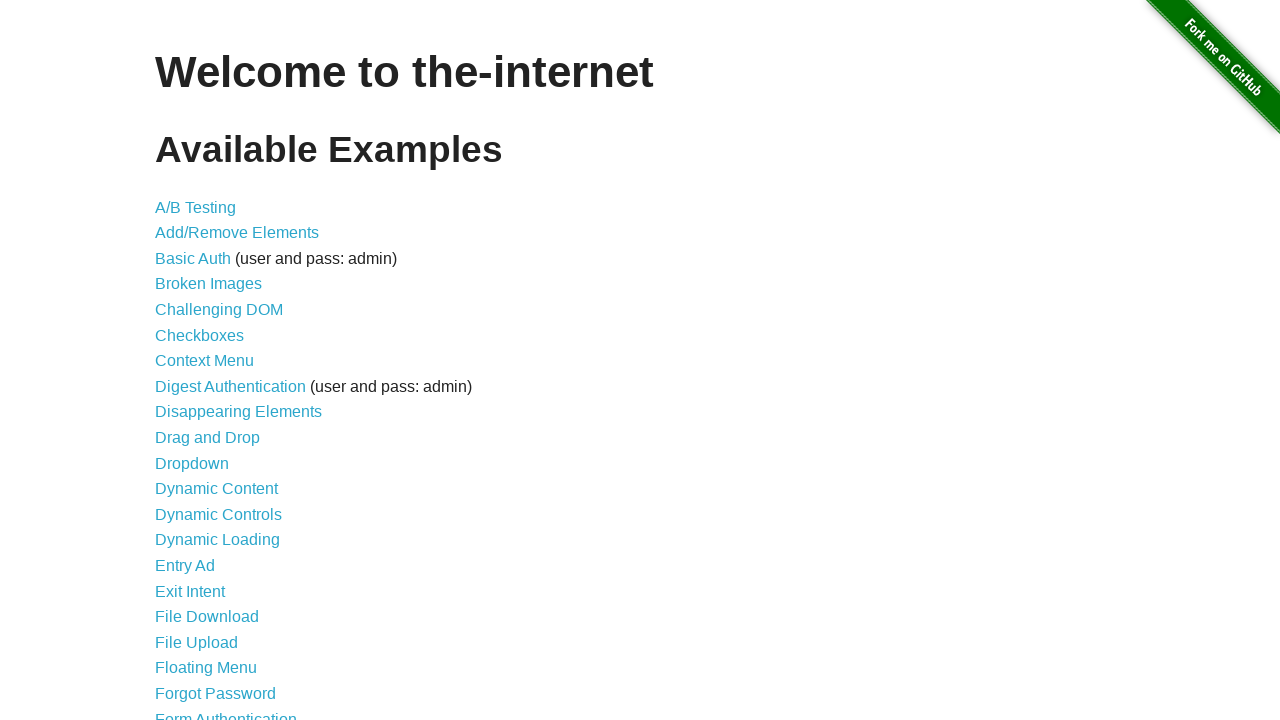

Injected jQuery library into page if not already present
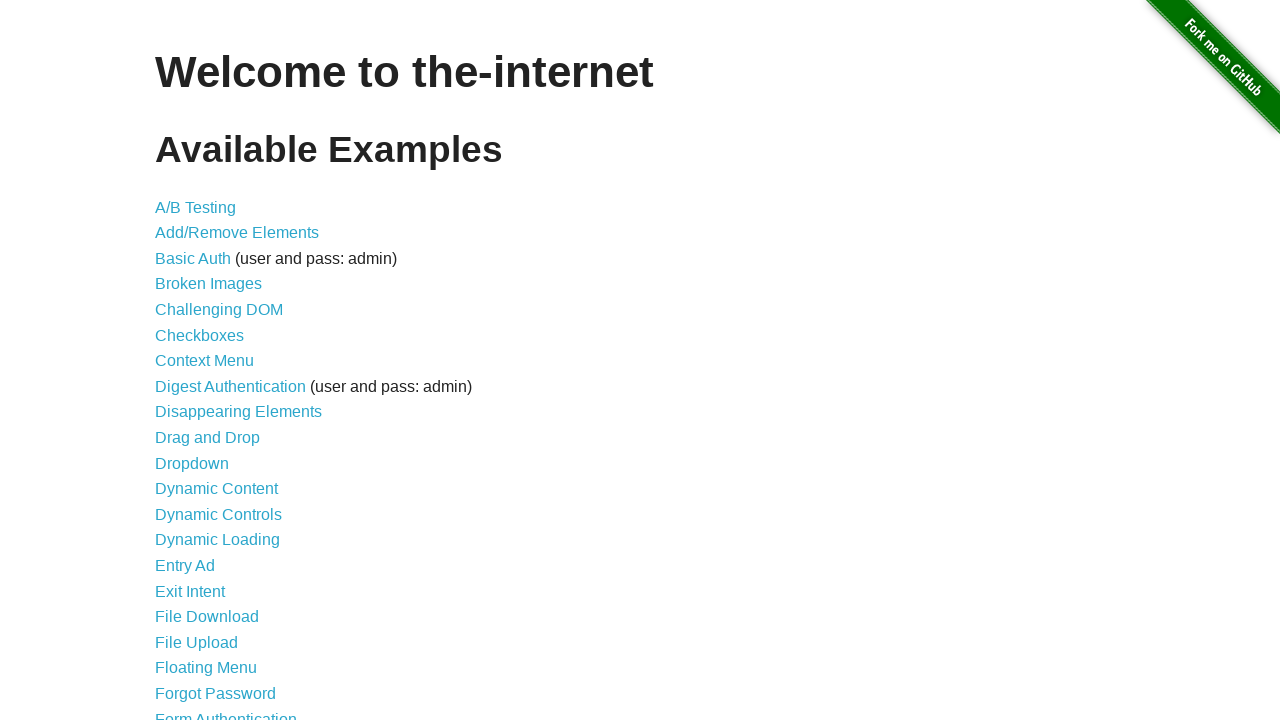

Added jQuery Growl library to page
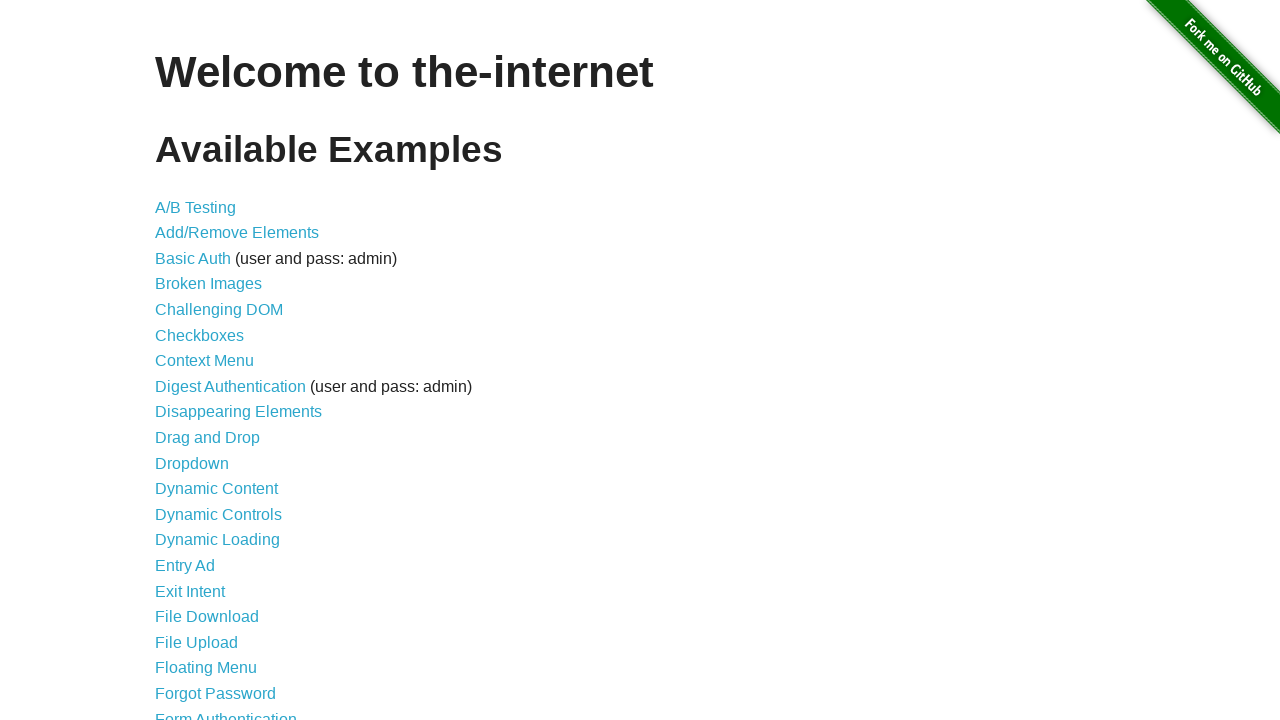

Added jQuery Growl CSS styles to page
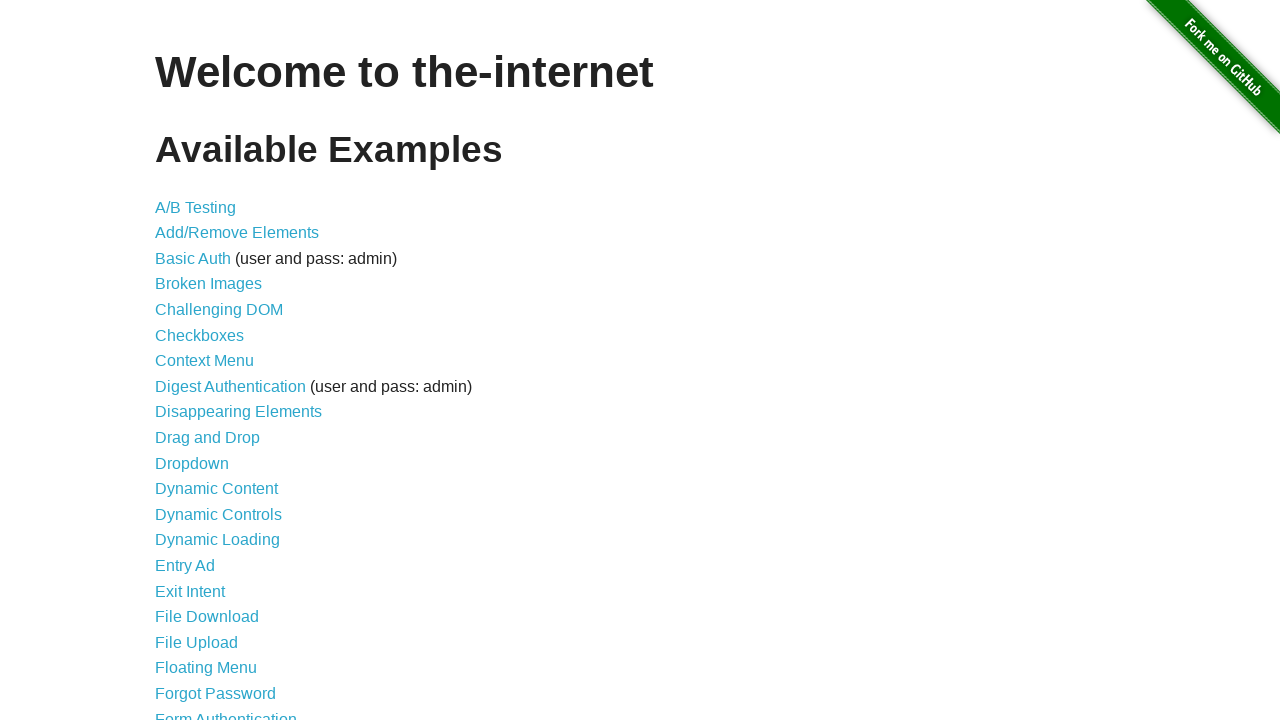

Waited 1 second for scripts to load
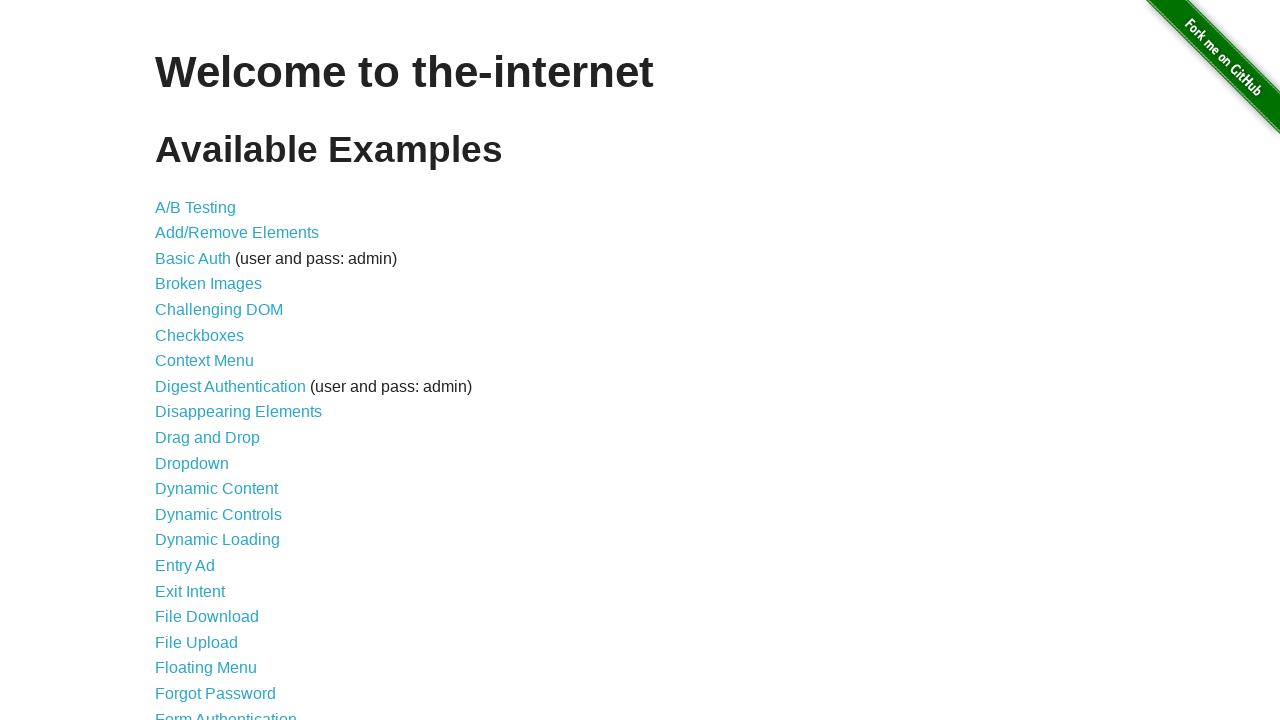

Displayed default growl notification with title 'GET' and message '/'
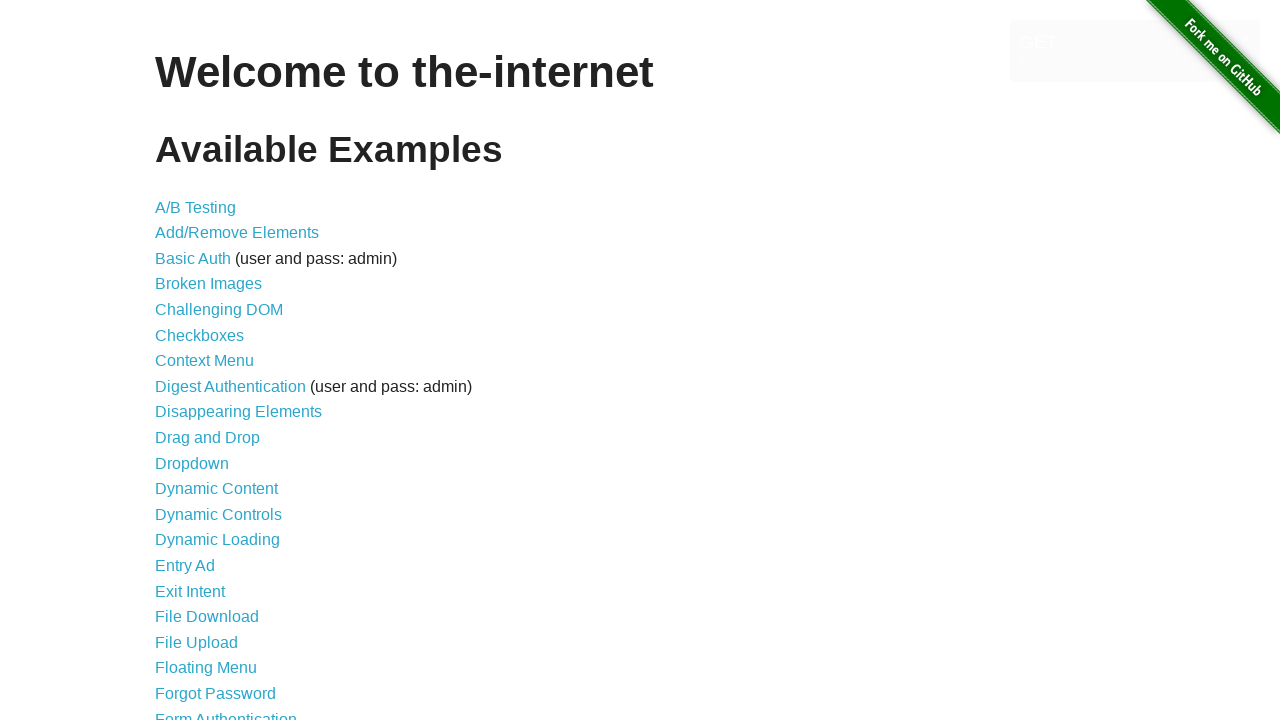

Displayed error growl notification
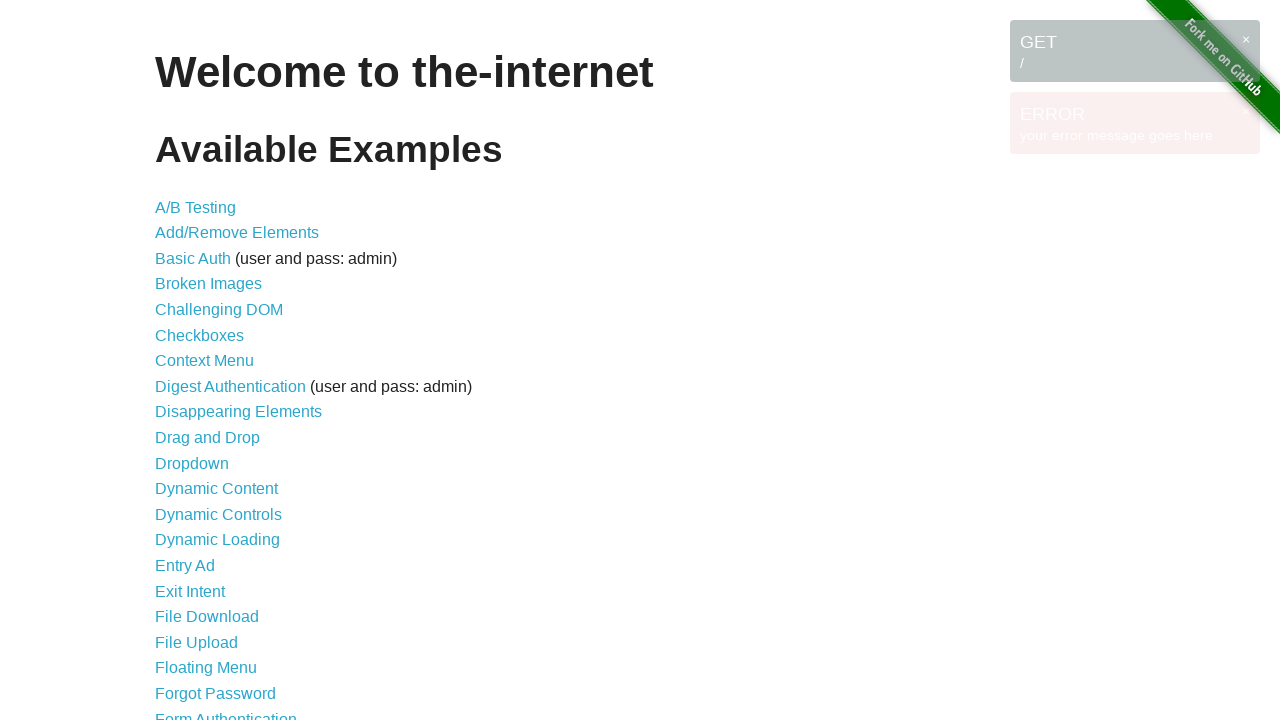

Displayed notice growl notification
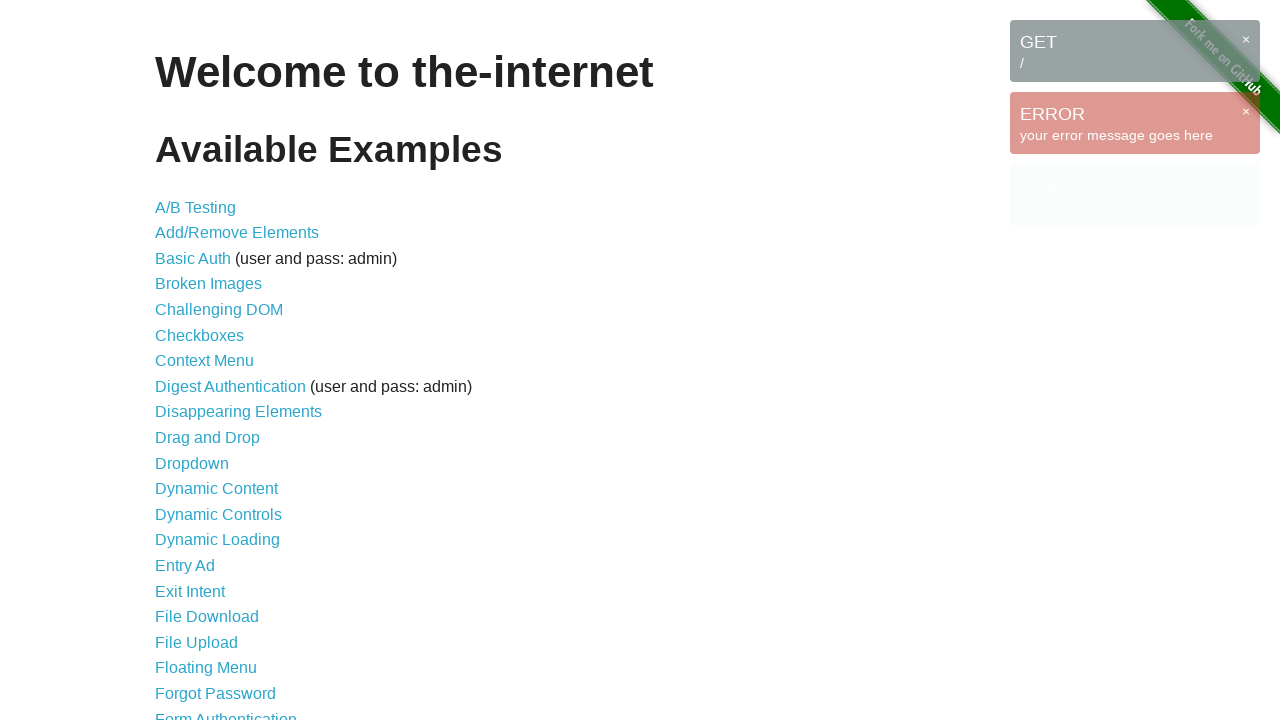

Displayed warning growl notification
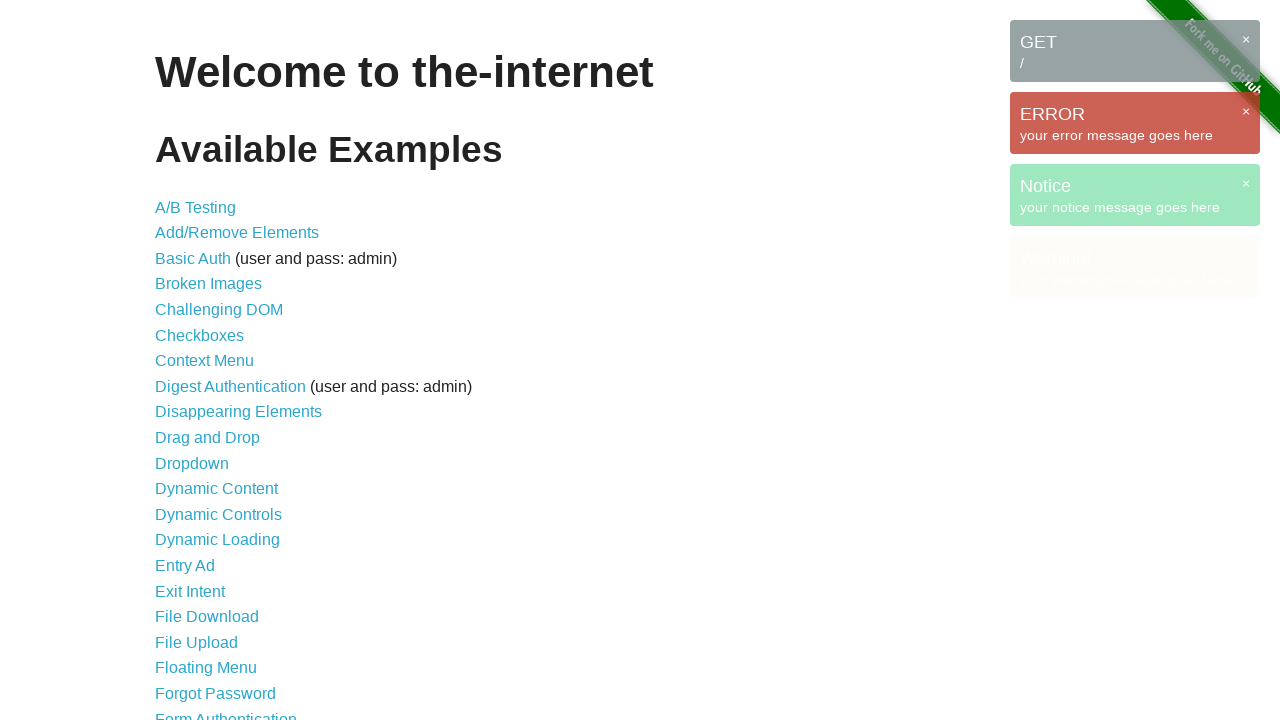

Waited 3 seconds for notifications to be visible
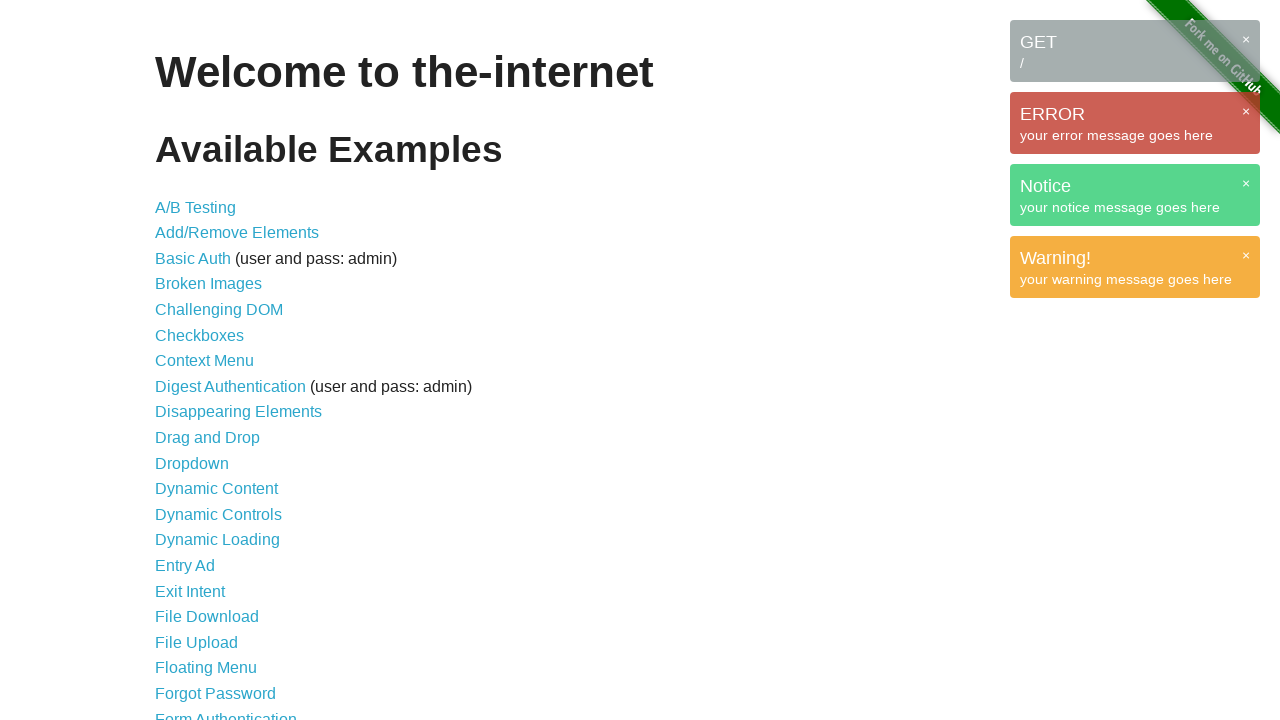

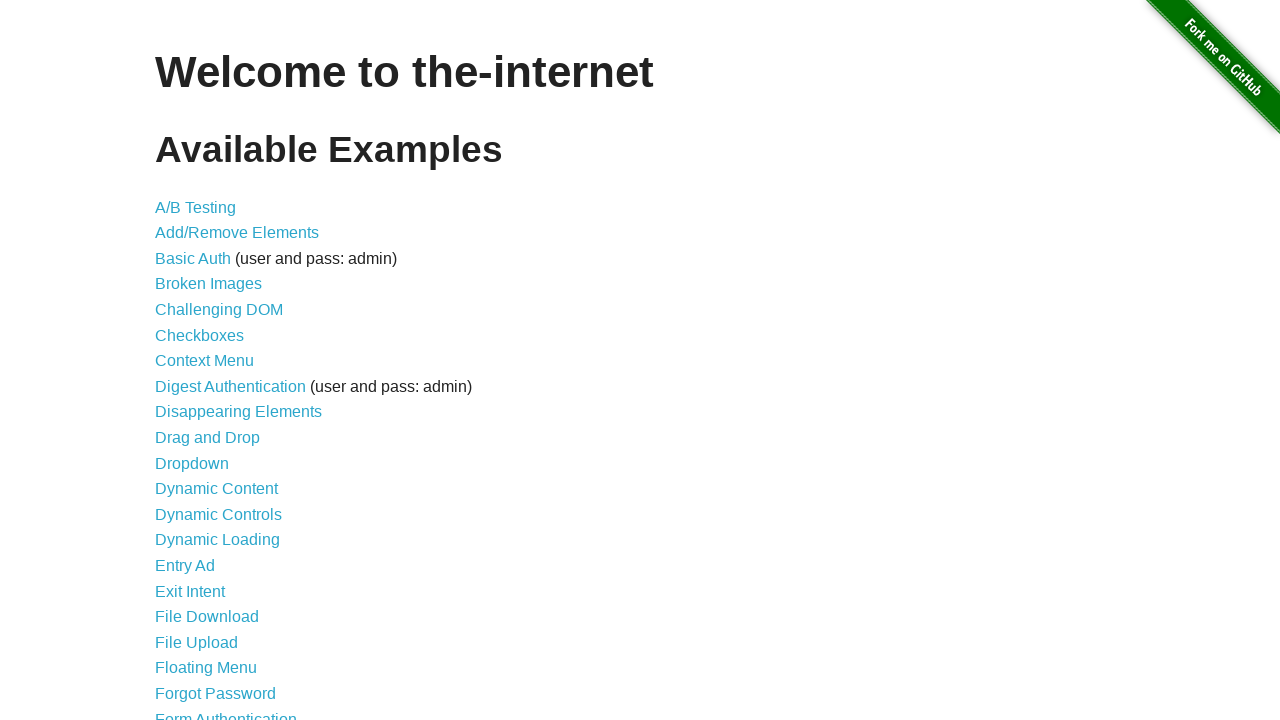